Tests JavaScript alert handling by triggering a prompt alert, entering text, accepting it, and verifying the result message

Starting URL: https://www.leafground.com/alert.xhtml

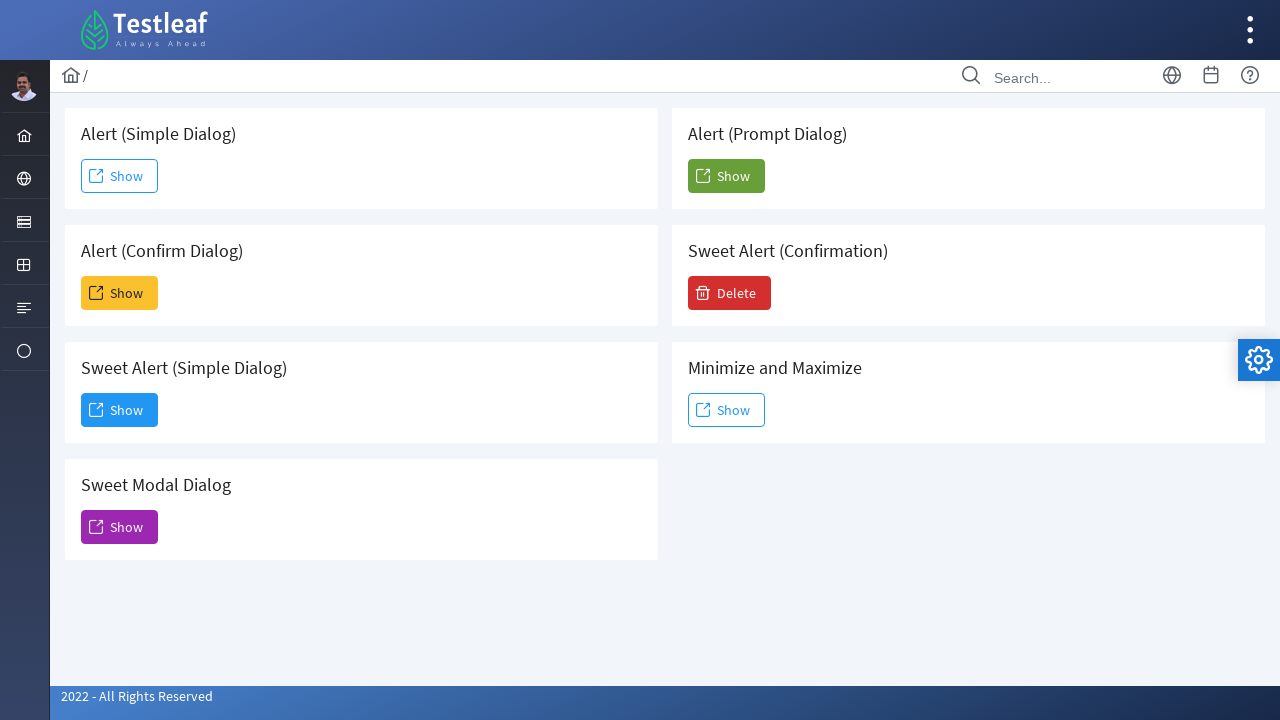

Set up dialog handler to accept prompt with text 'testuser_maria'
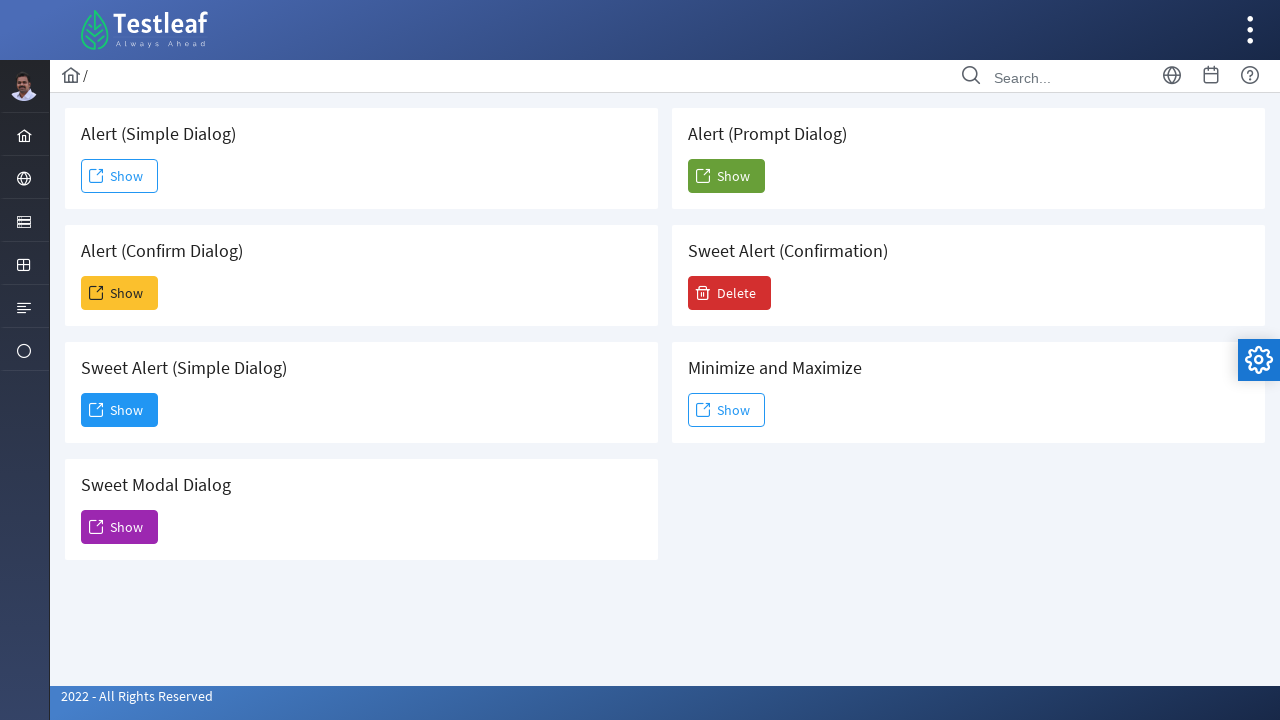

Clicked Show button to trigger prompt alert at (726, 176) on (//span[text()='Show'])[5]
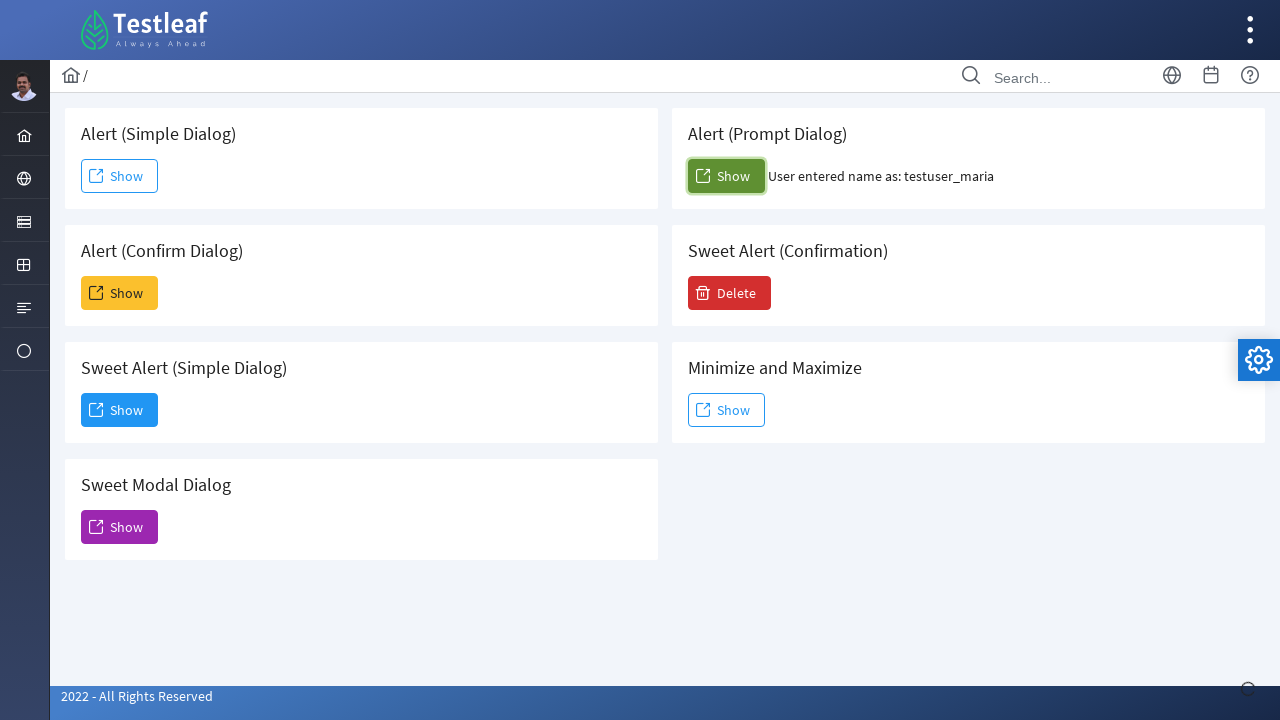

Result message displayed after accepting prompt
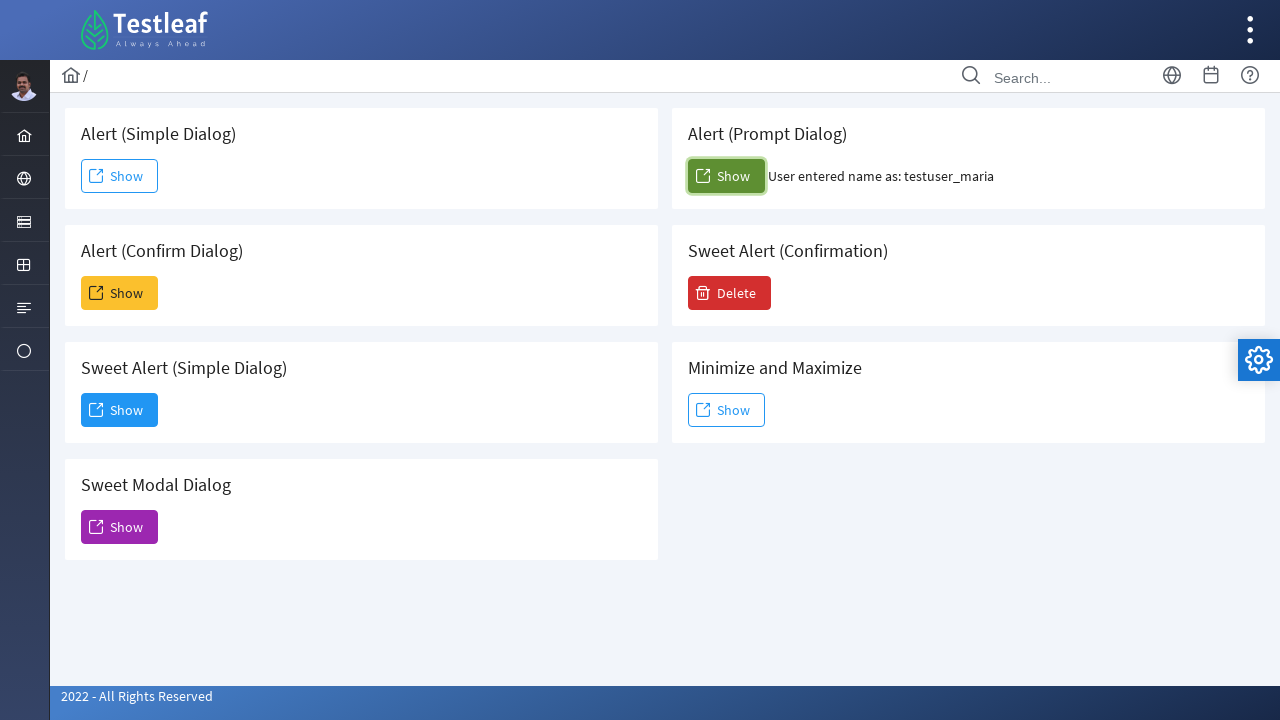

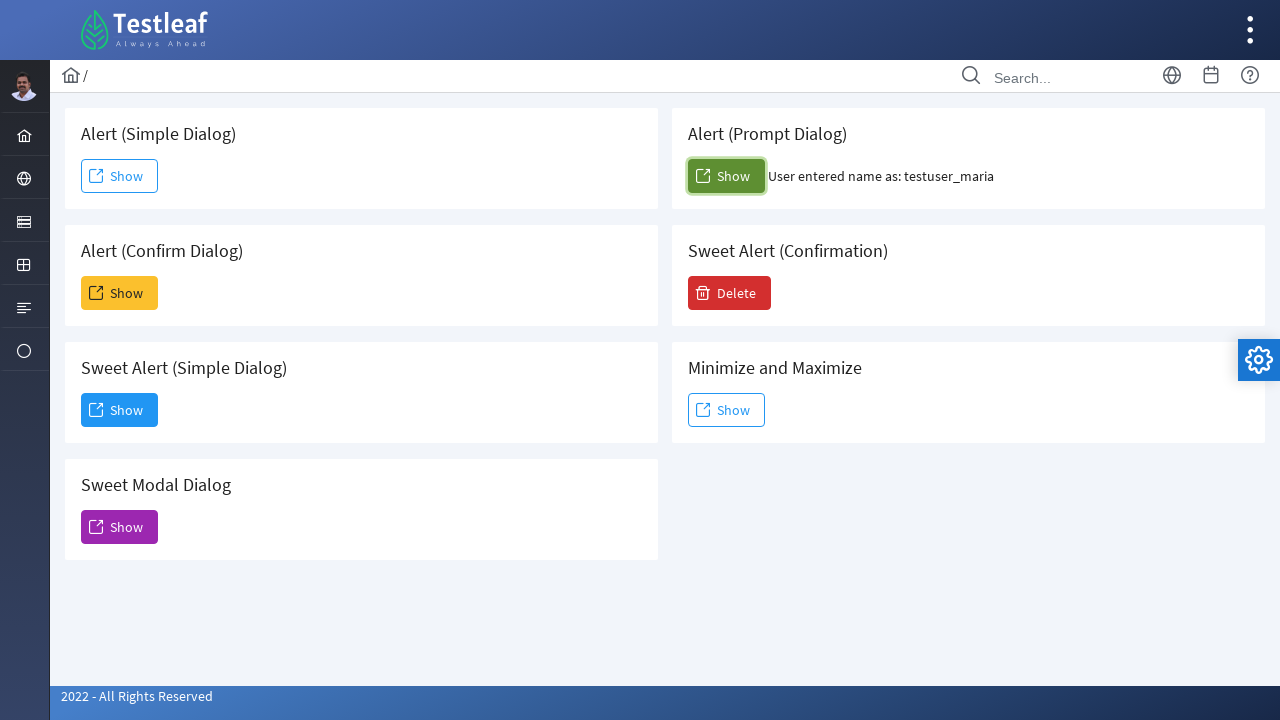